Tests iframe switching functionality by navigating between multiple frames on a demo page, filling text inputs in each frame, and interacting with a nested iframe containing a Google form.

Starting URL: https://ui.vision/demo/webtest/frames/

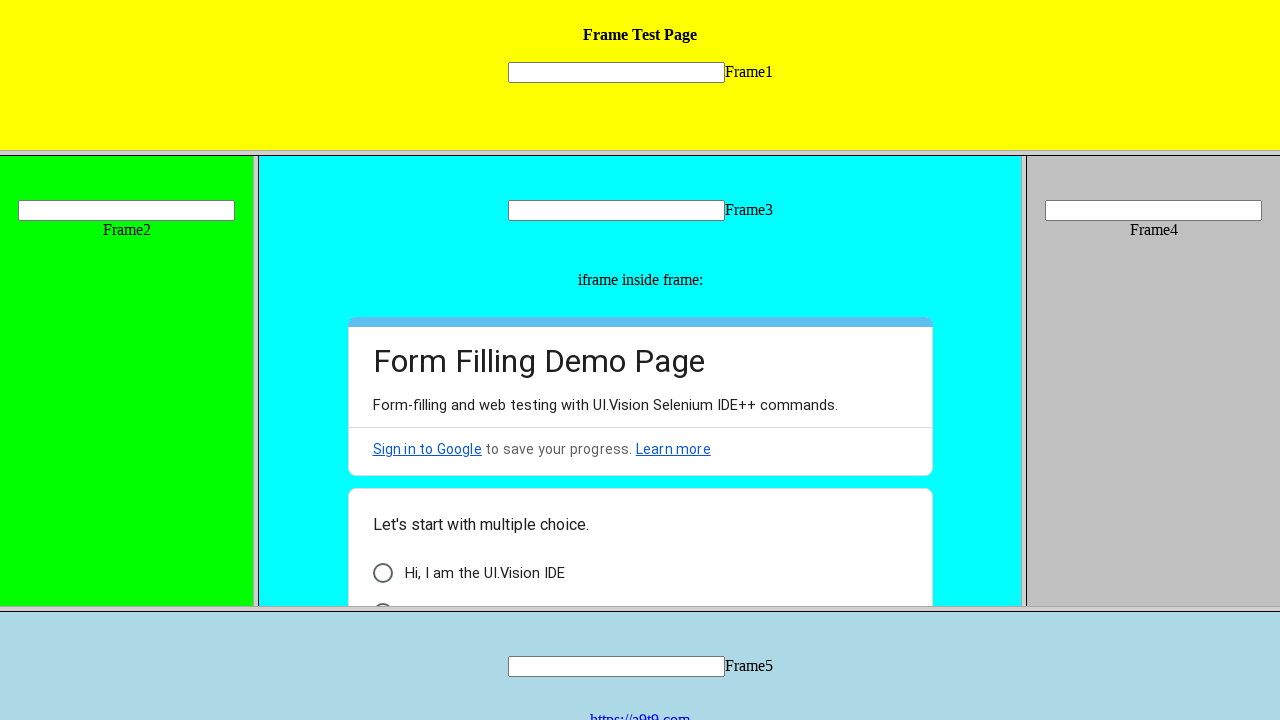

Located Frame 4
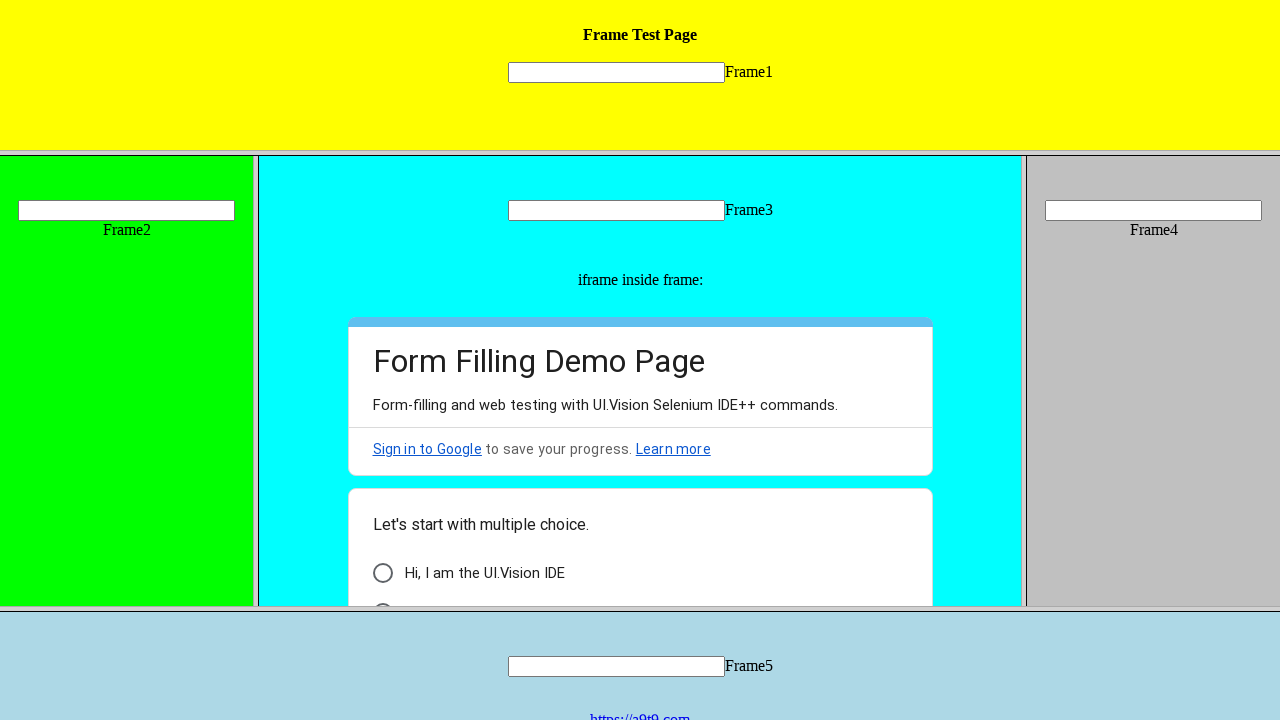

Filled Frame 4 input with '1st switch Successful' on frame[src='frame_4.html'] >> internal:control=enter-frame >> input[name='mytext4
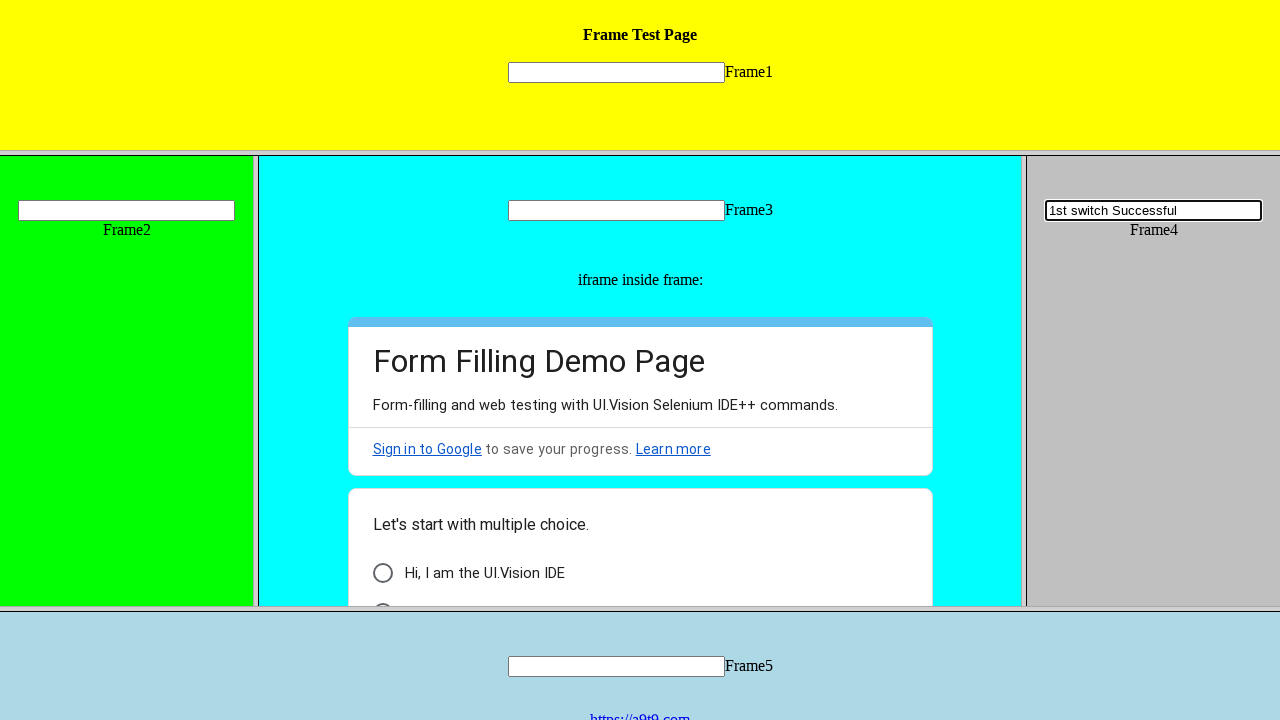

Located Frame 1
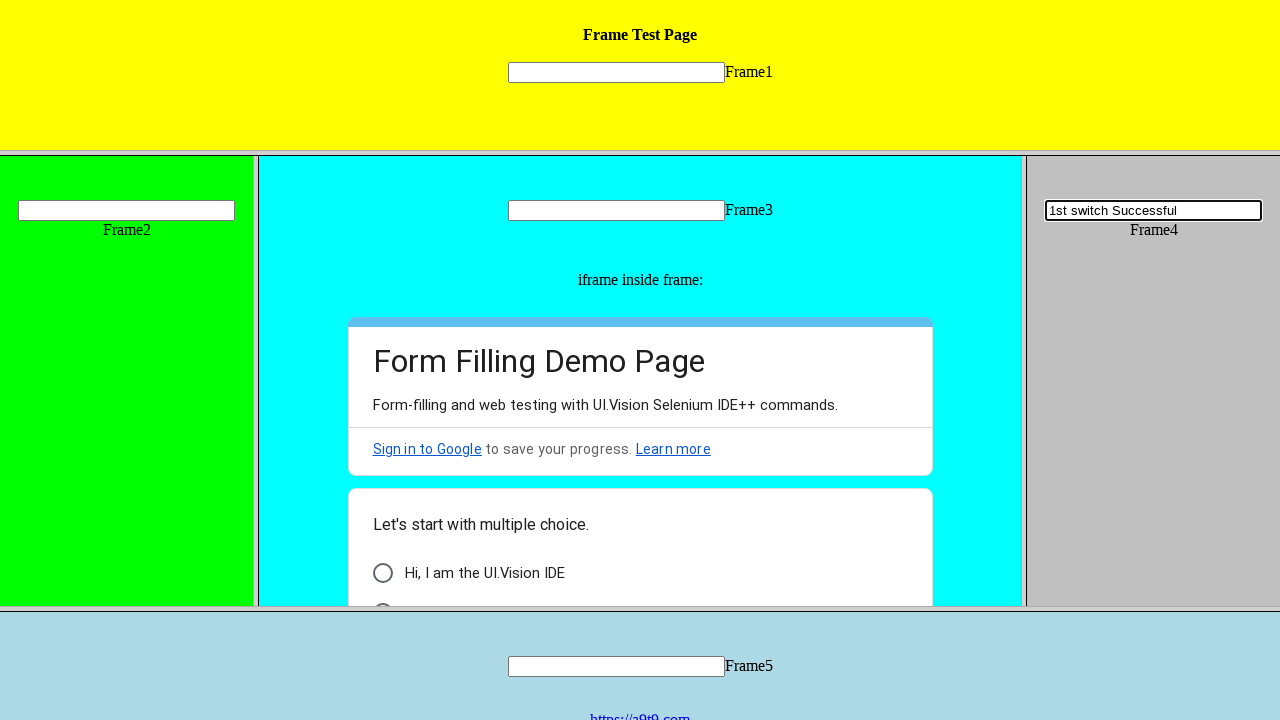

Filled Frame 1 input with '2nd switch Successful' on frame[src='frame_1.html'] >> internal:control=enter-frame >> form[name='name1'] 
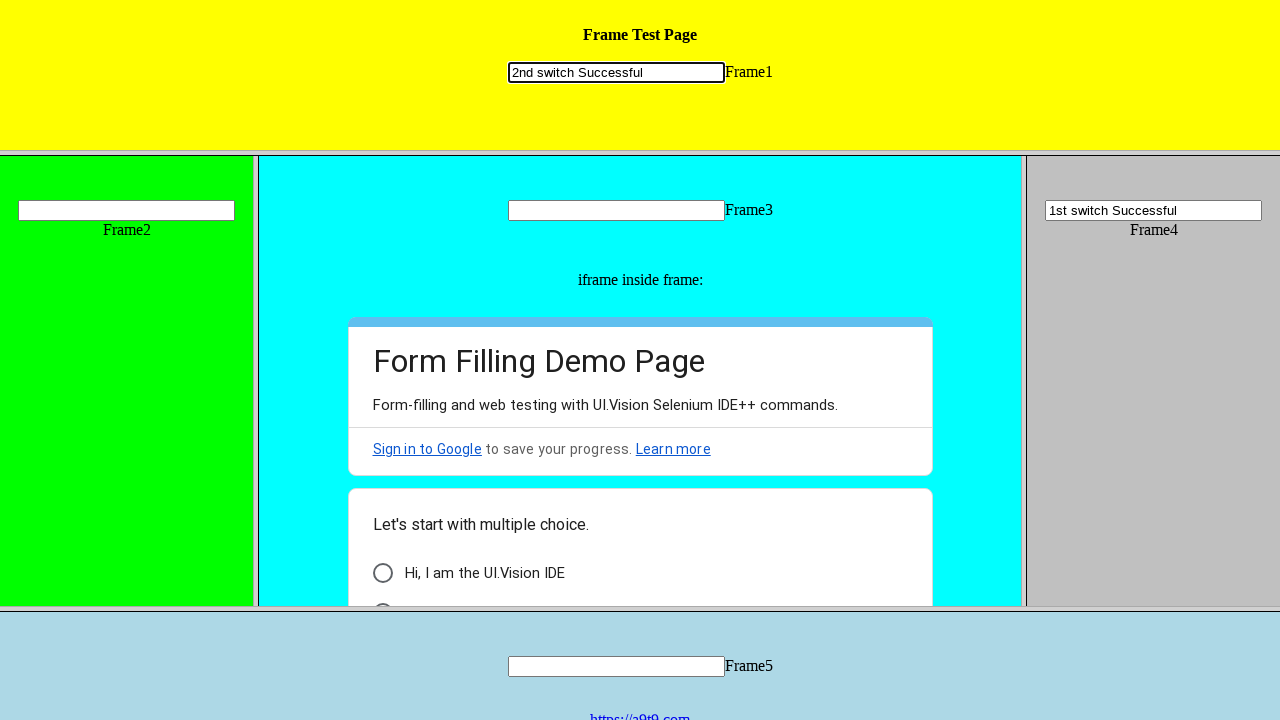

Located Frame 2
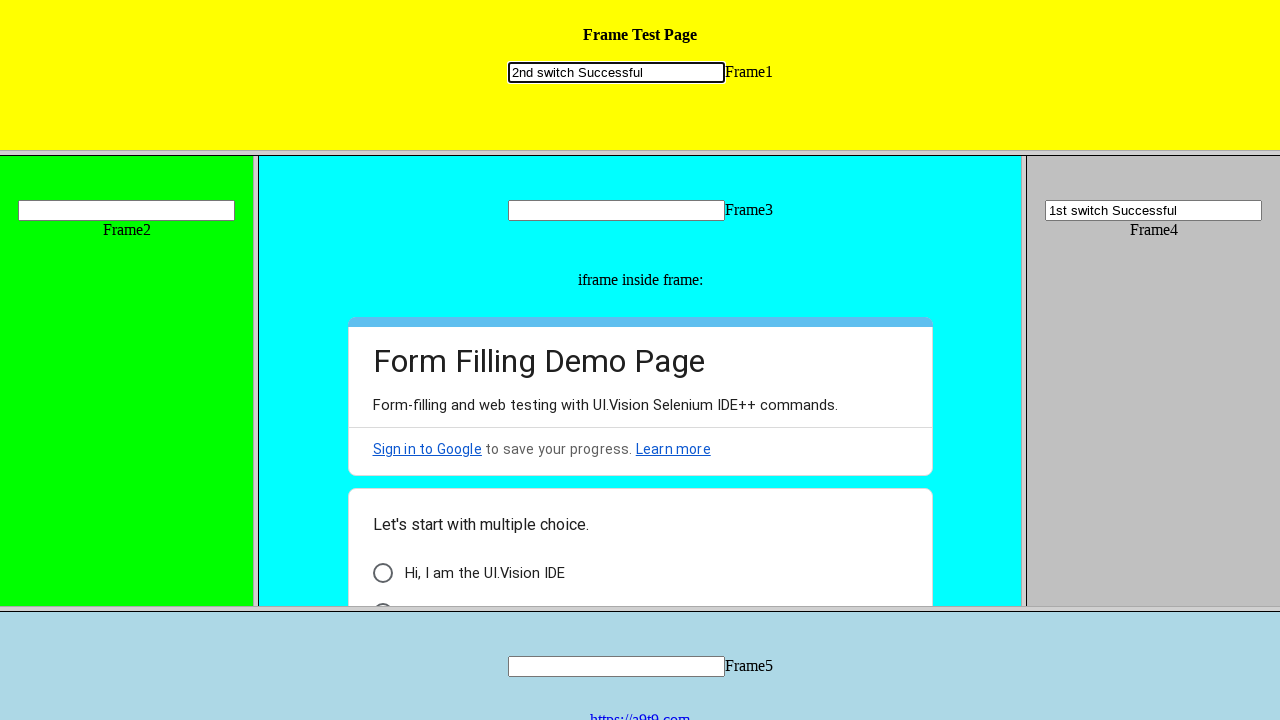

Filled Frame 2 input with '3rd switch Successful' on frame[src='frame_2.html'] >> internal:control=enter-frame >> input[name='mytext2
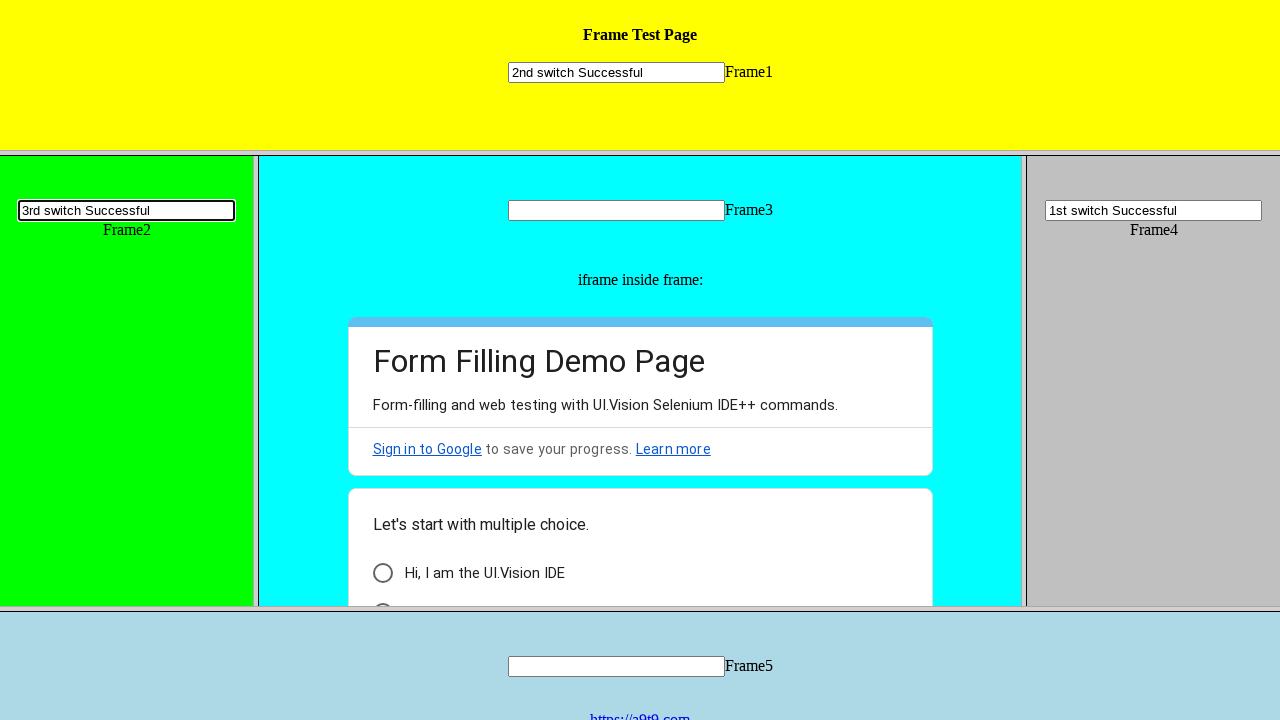

Located Frame 3
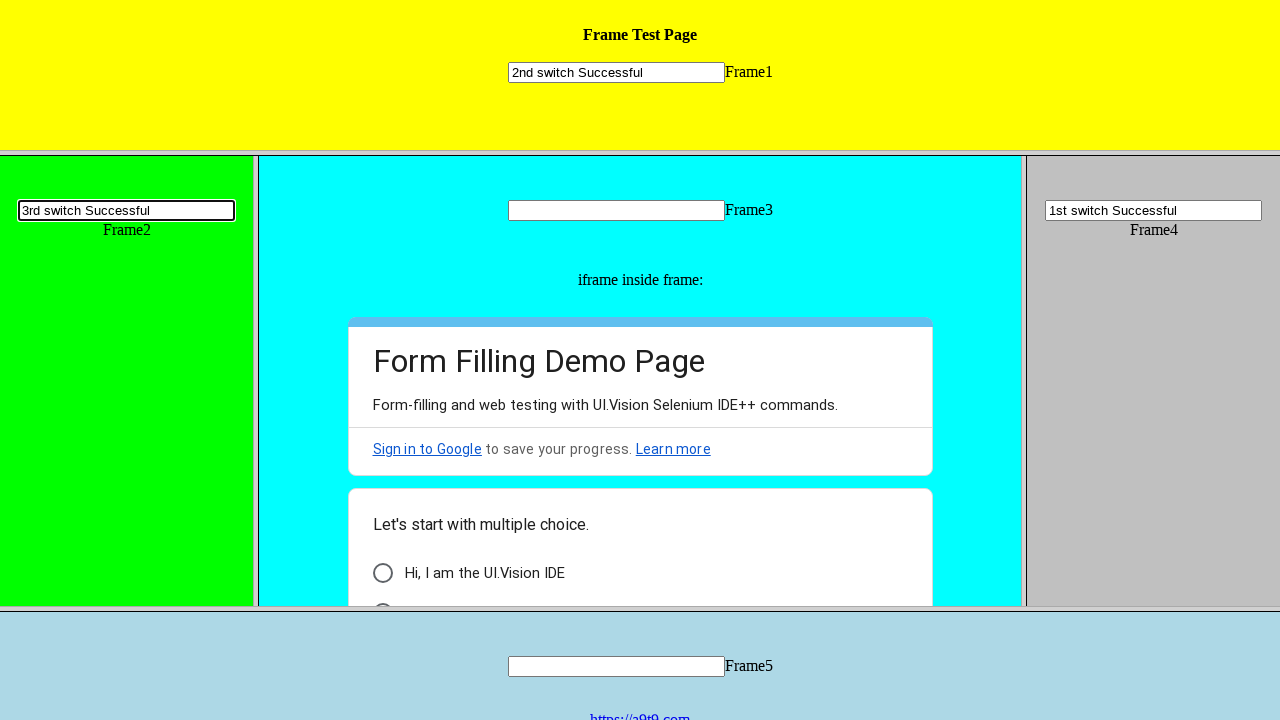

Located nested Google Docs iframe within Frame 3
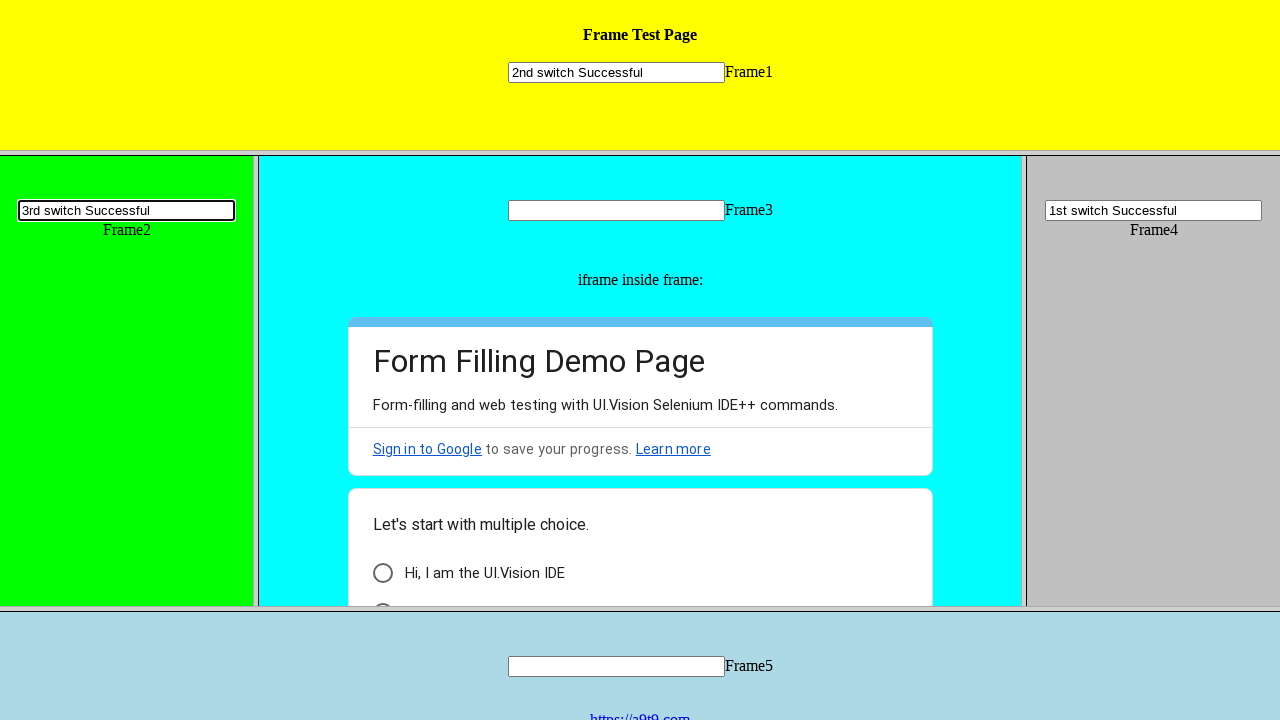

Located 'I am a human' option in Google form
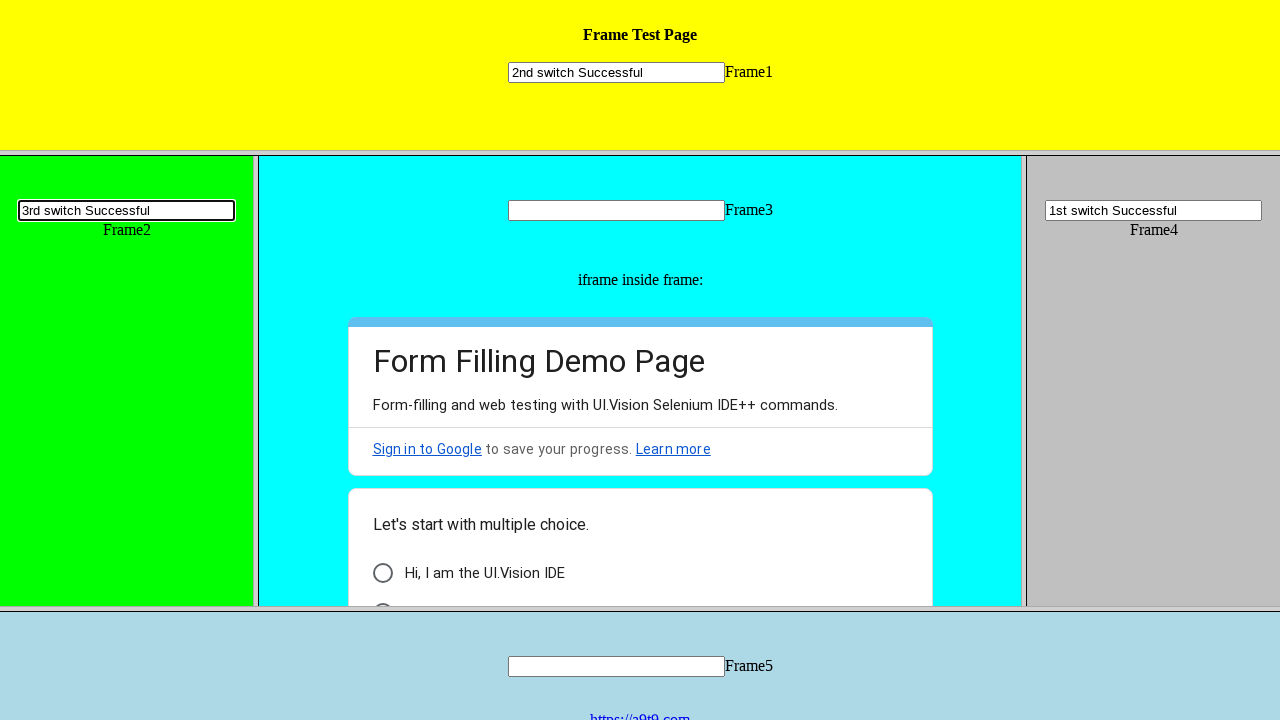

Scrolled 'I am a human' option into view
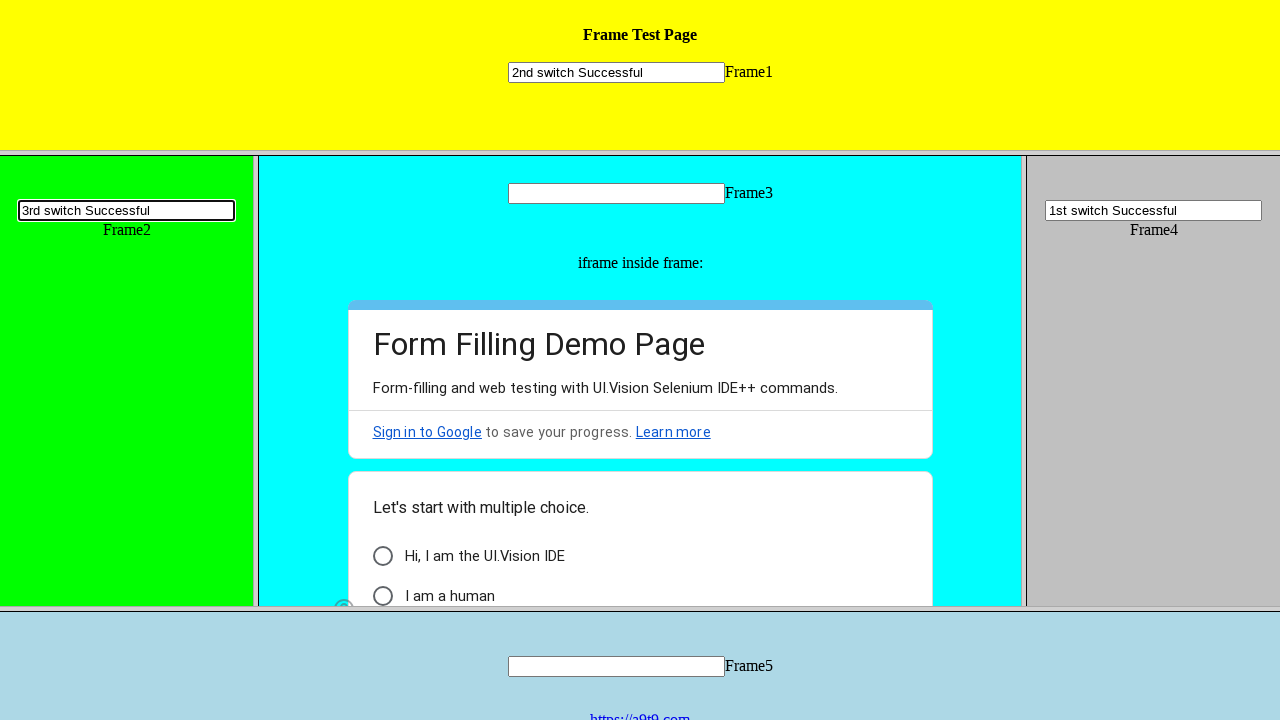

Clicked 'I am a human' option at (450, 596) on frame[src='frame_3.html'] >> internal:control=enter-frame >> iframe[src*='docs.g
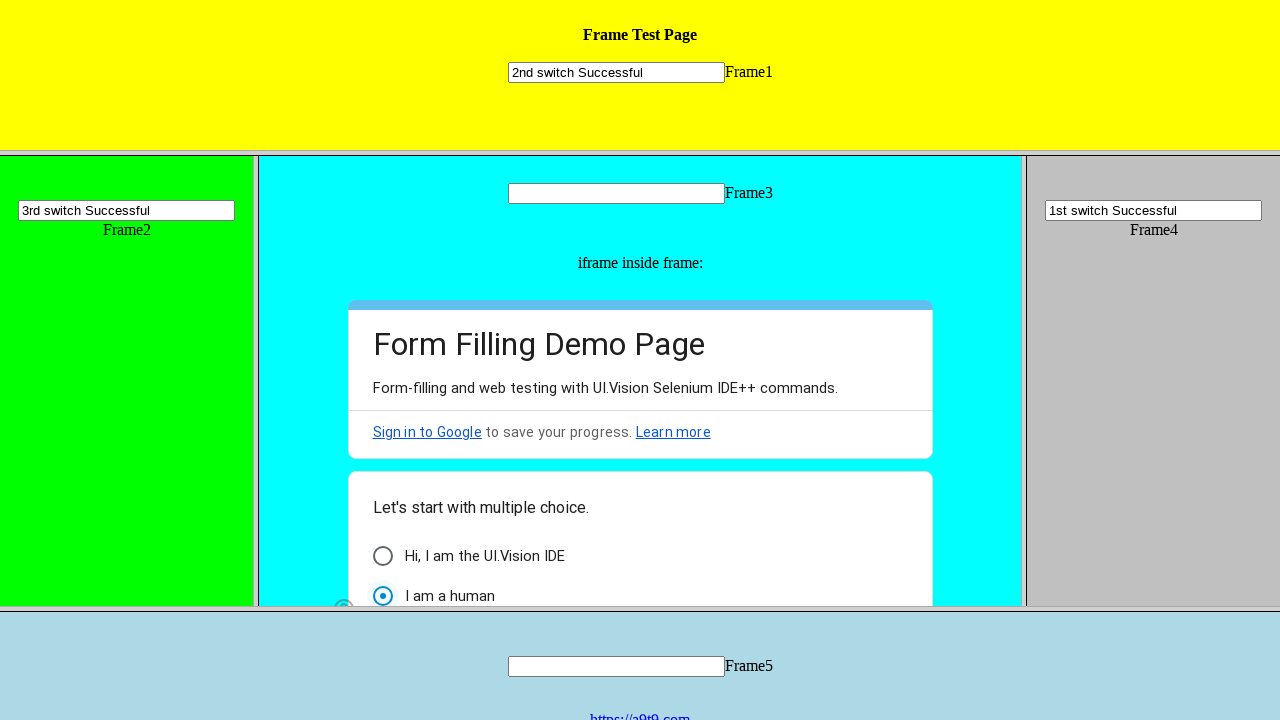

Located 'General Web Automation' option in Google form
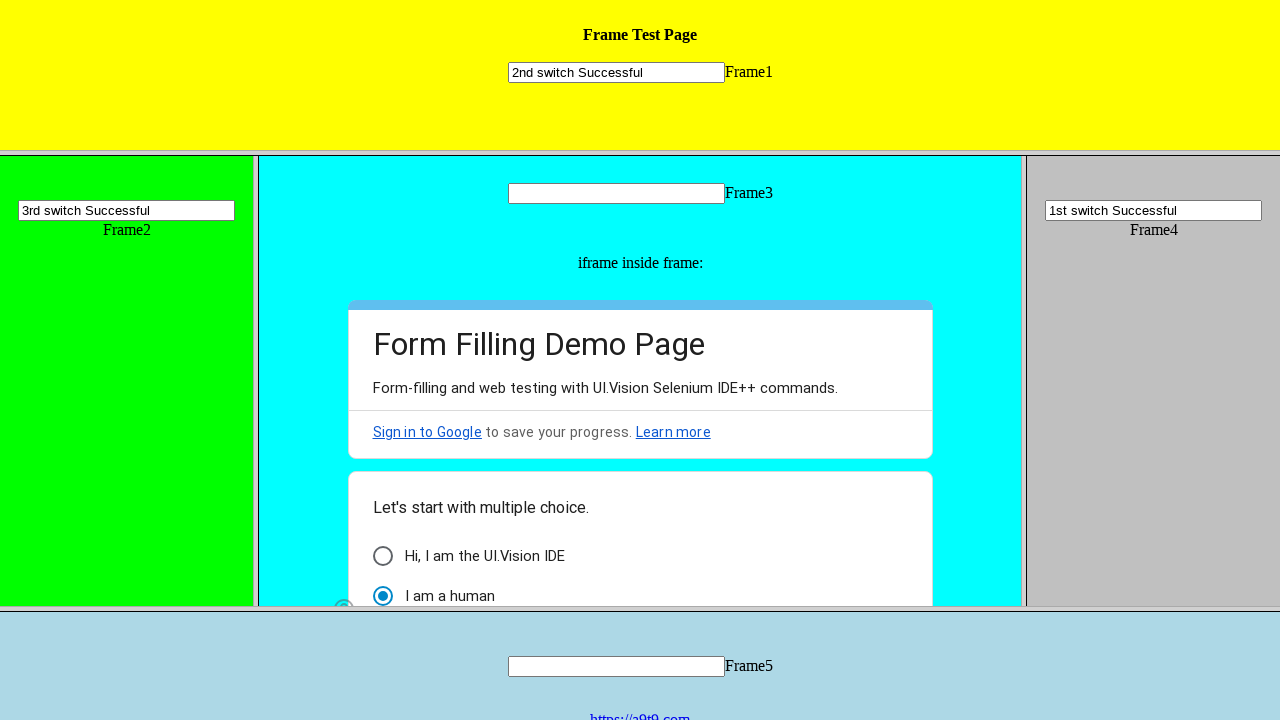

Scrolled 'General Web Automation' option into view
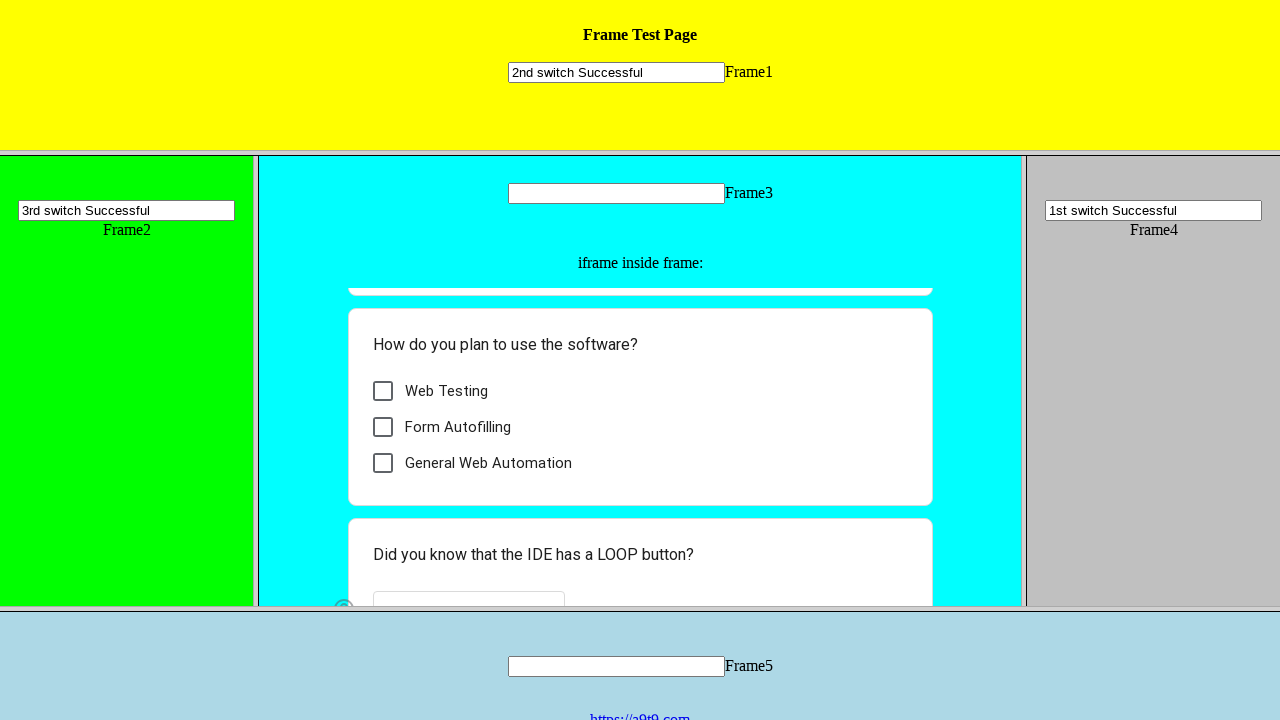

Clicked 'General Web Automation' option at (488, 463) on frame[src='frame_3.html'] >> internal:control=enter-frame >> iframe[src*='docs.g
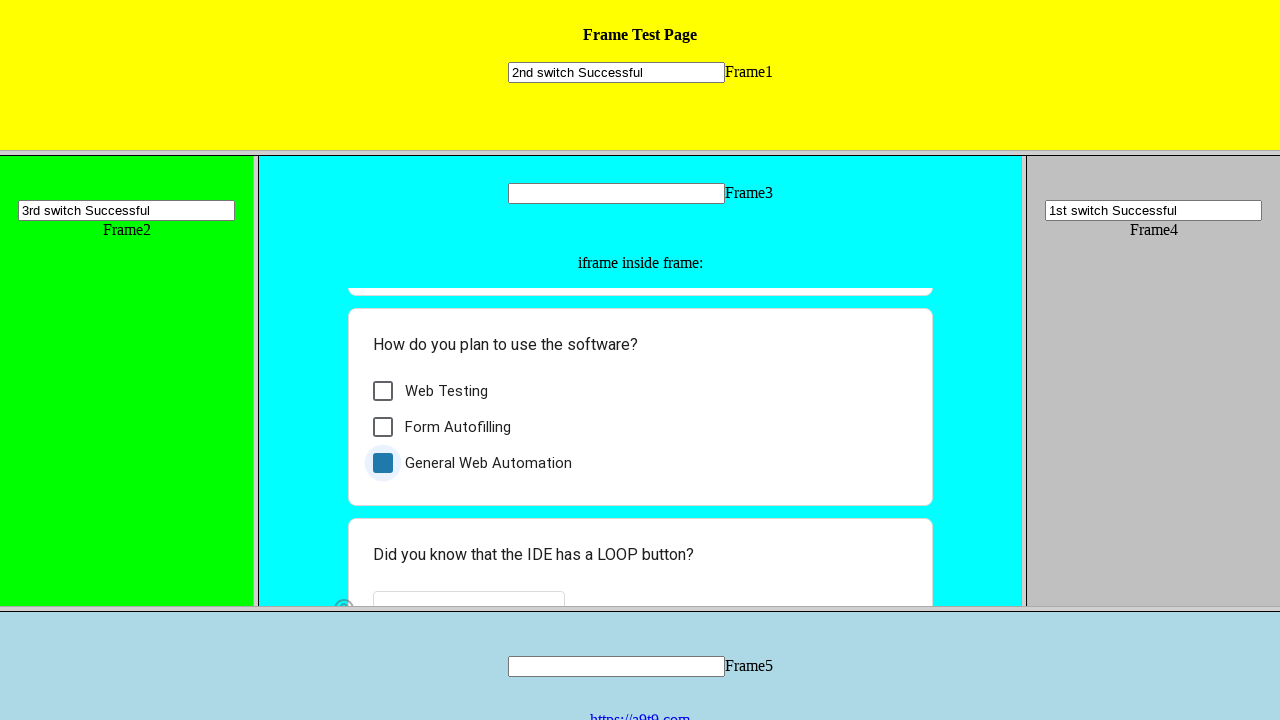

Clicked 'Choose' button in Google form at (452, 590) on frame[src='frame_3.html'] >> internal:control=enter-frame >> iframe[src*='docs.g
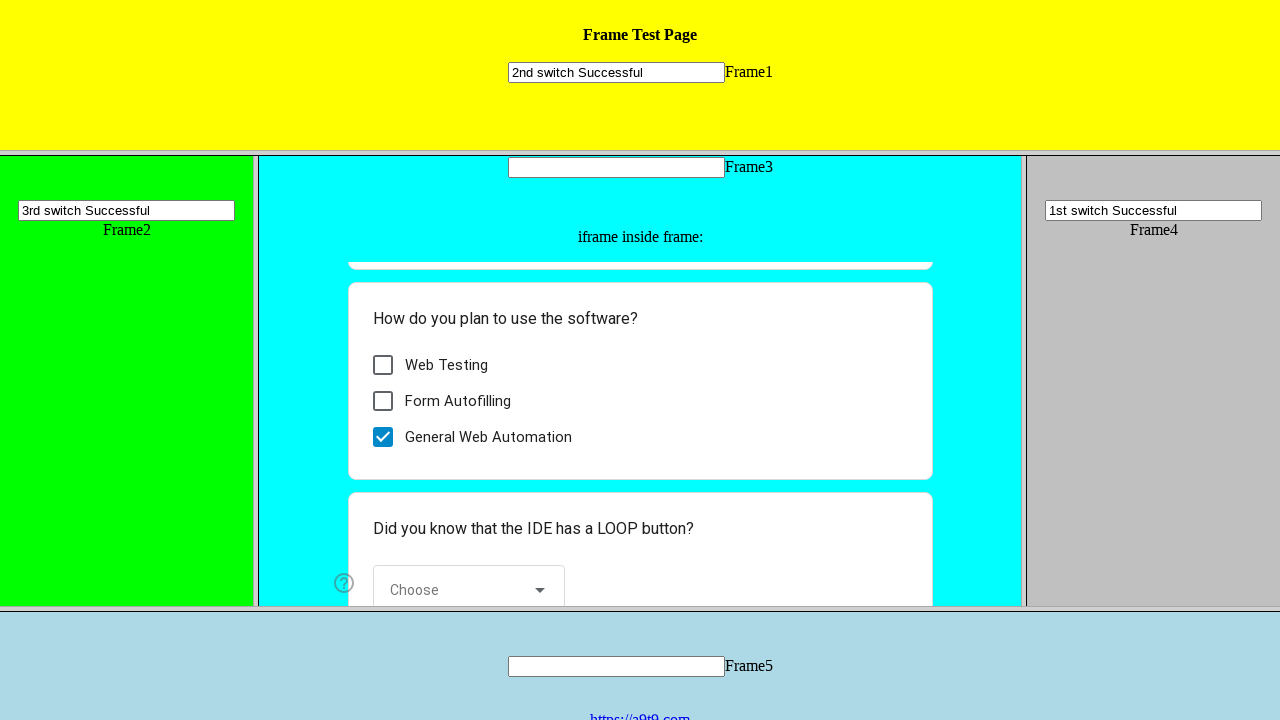

Clicked 'Well, now I know :-)' option (second instance) in Google form at (464, 556) on frame[src='frame_3.html'] >> internal:control=enter-frame >> iframe[src*='docs.g
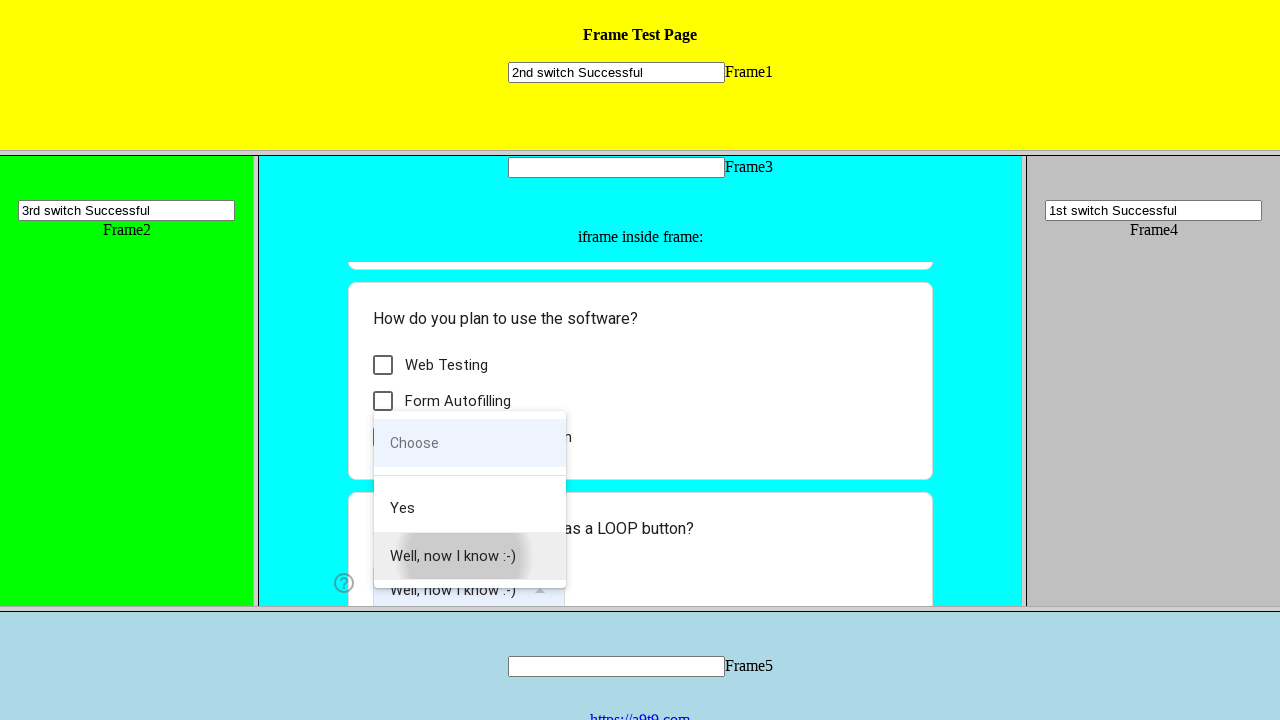

Clicked 'Next' button in Google form at (389, 588) on frame[src='frame_3.html'] >> internal:control=enter-frame >> iframe[src*='docs.g
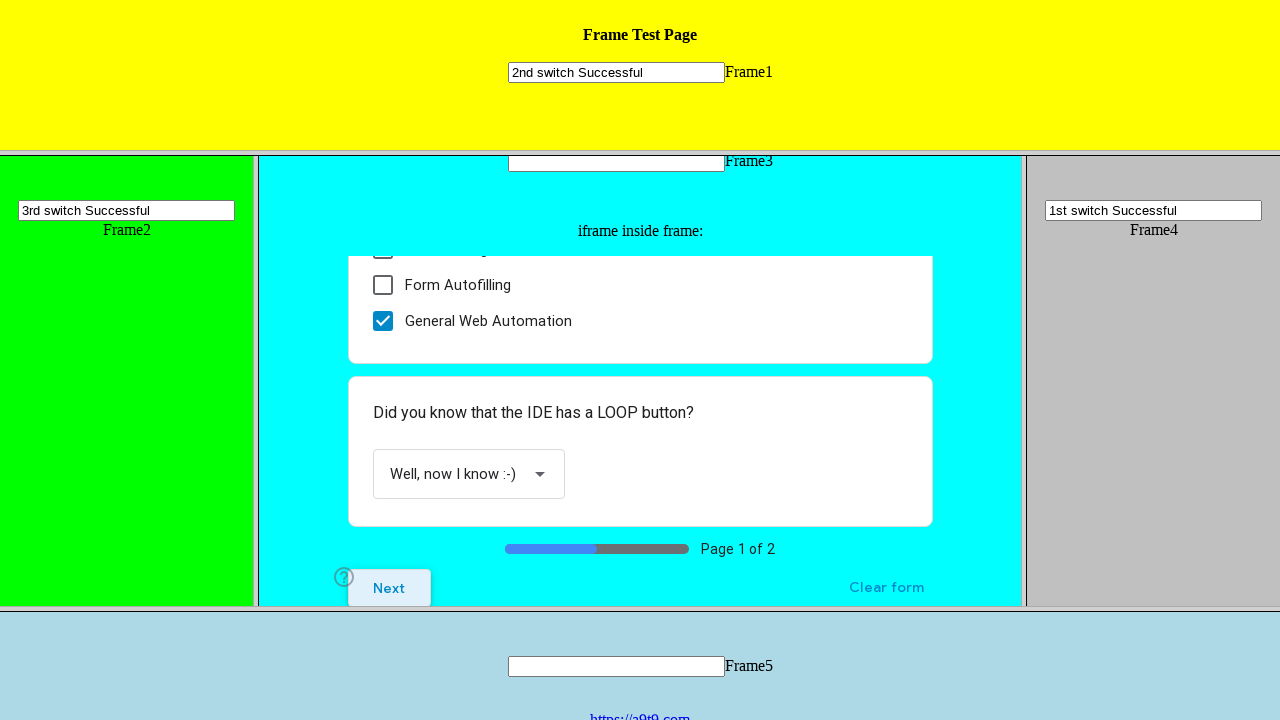

Filled Frame 3 input with 'done' on frame[src='frame_3.html'] >> internal:control=enter-frame >> input[name='mytext3
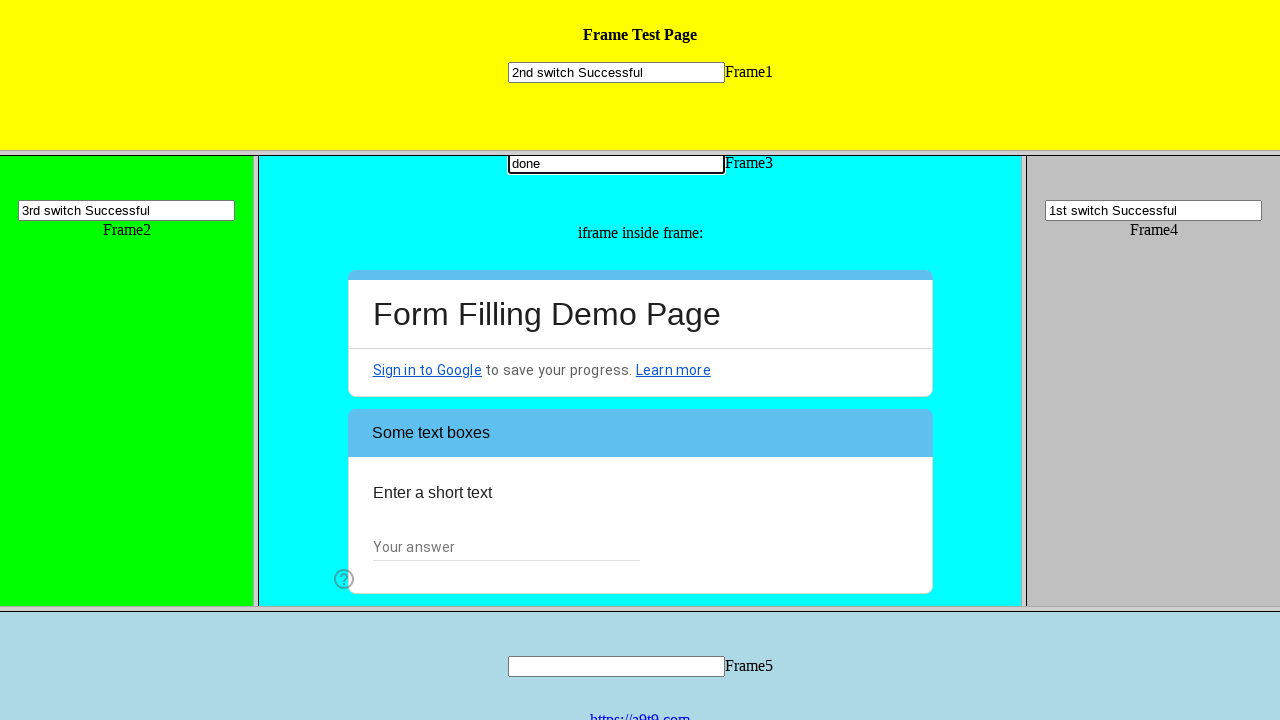

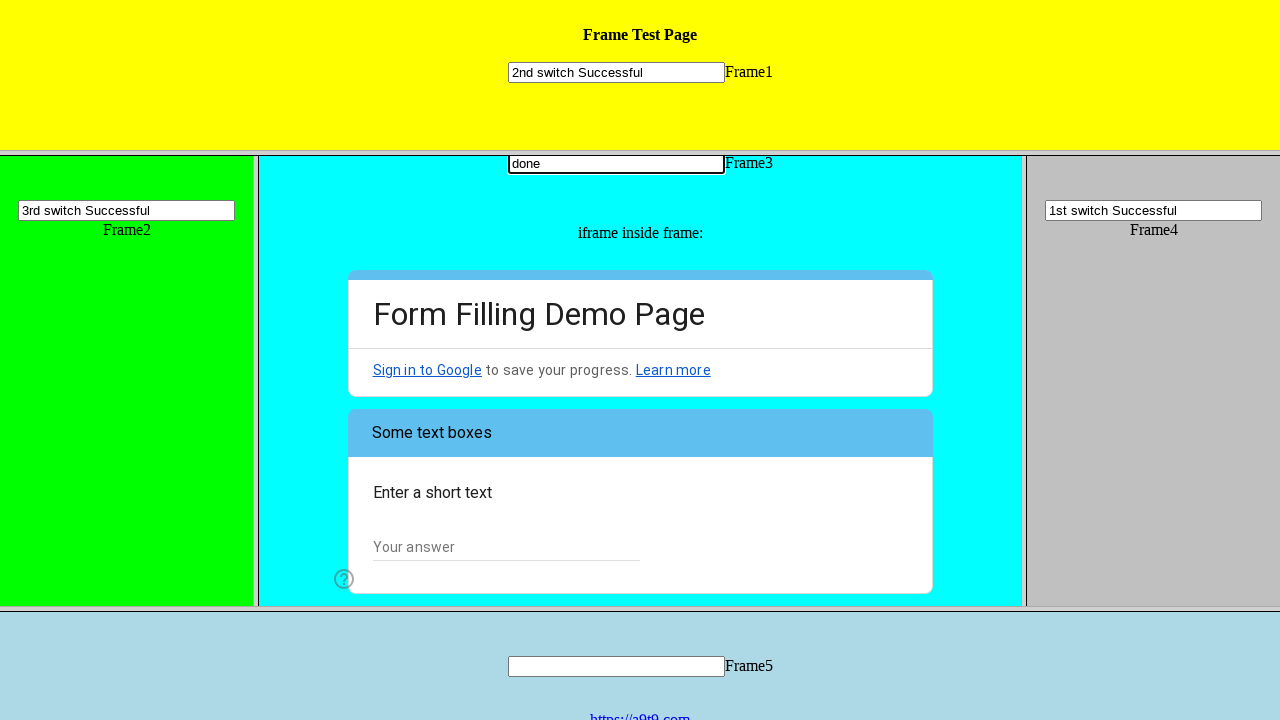